Tests multiple browser window handling by clicking a document request link, capturing text from the new window, and using that text to fill a form field on the original page

Starting URL: https://rahulshettyacademy.com/loginpagePractise/

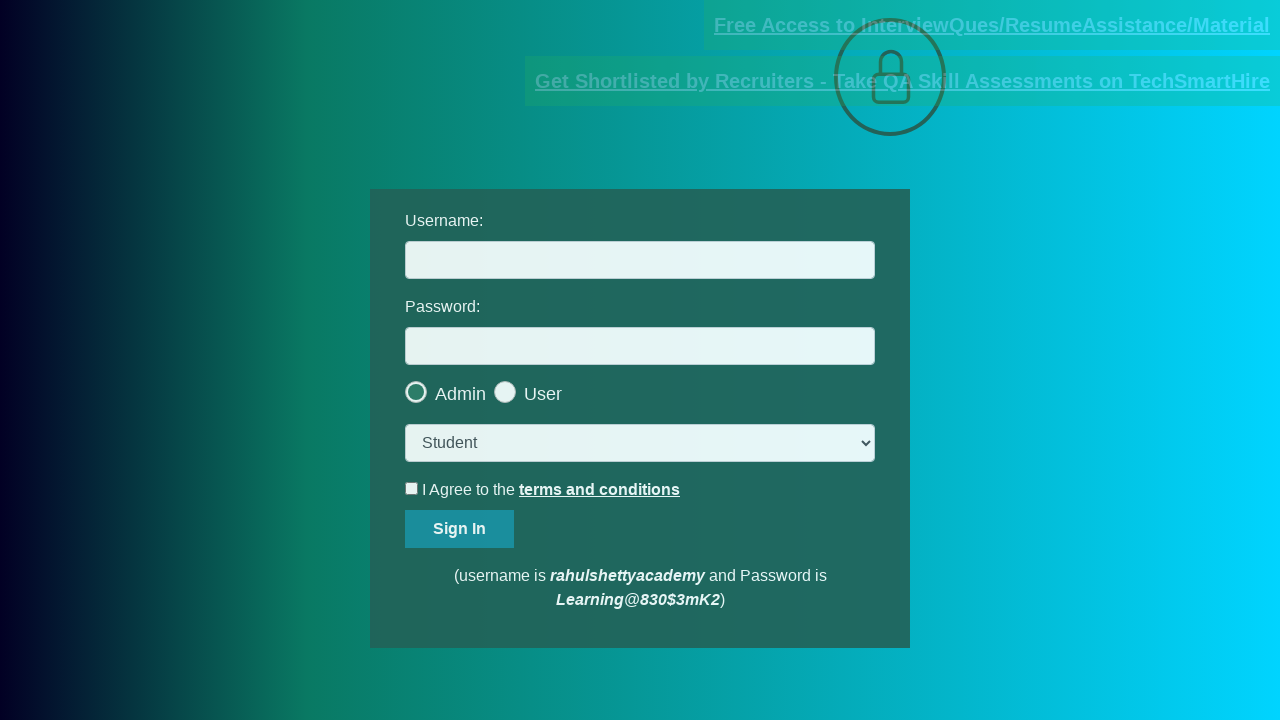

Clicked on documents request link and new page opened at (992, 25) on [href*='documents-request']
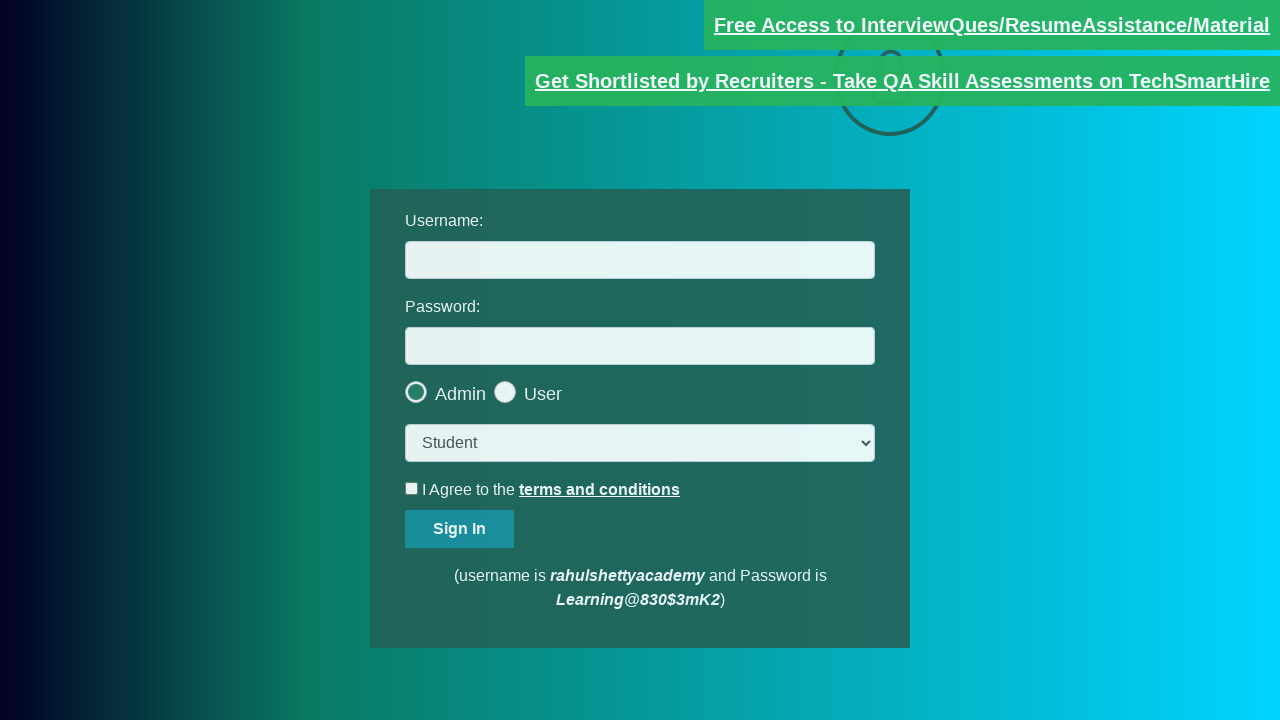

Waited for email element to load on new page
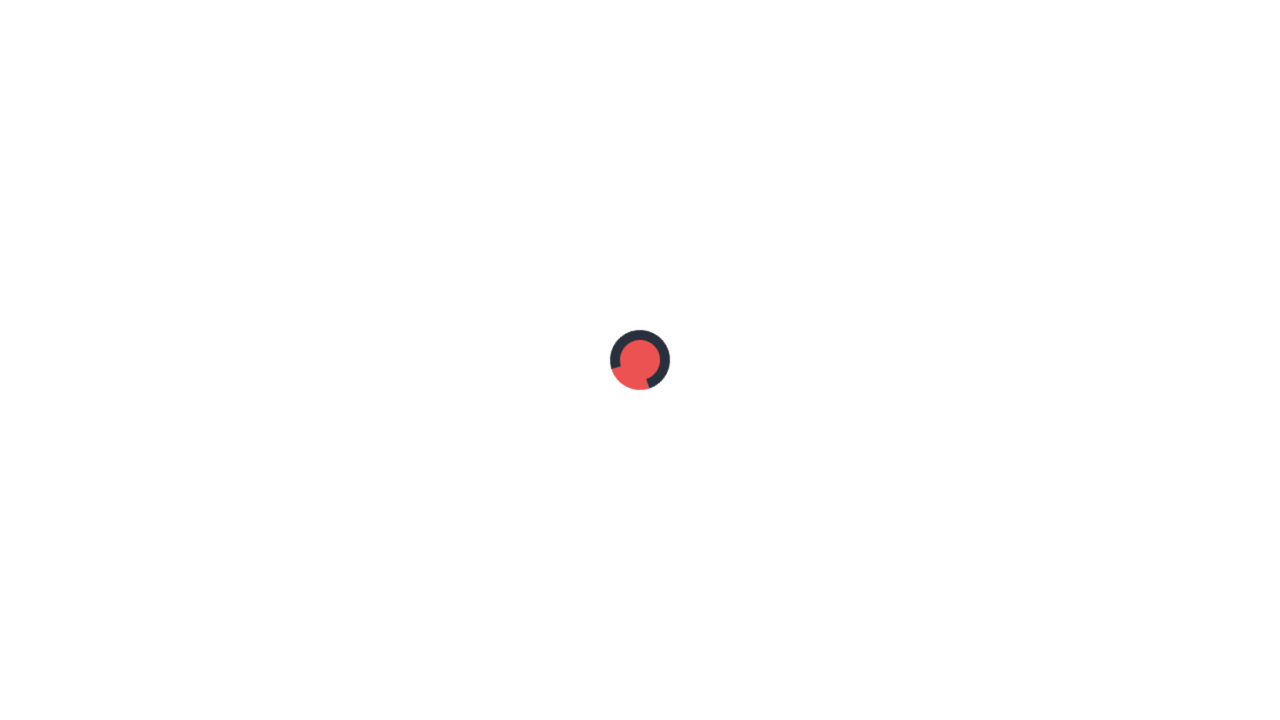

Extracted email text from new page: Please email us at mentor@rahulshettyacademy.com with below template to receive response 
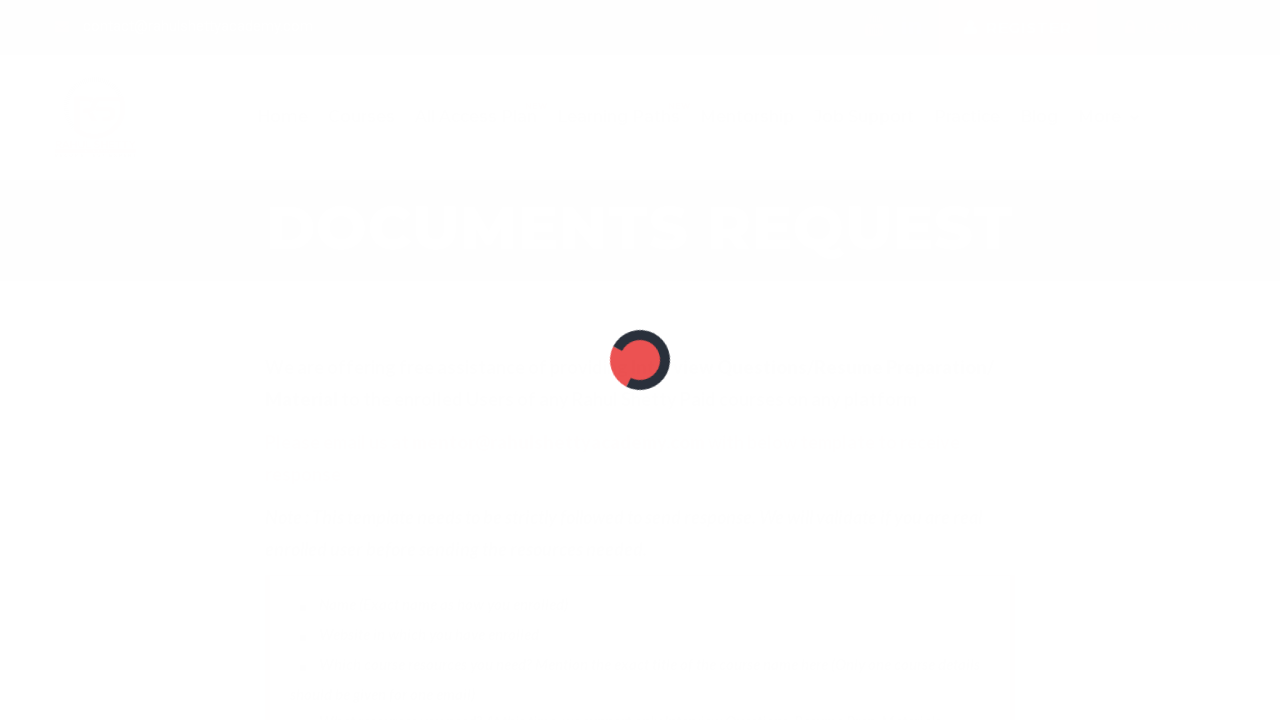

Extracted domain from email: rahulshettyacademy.com
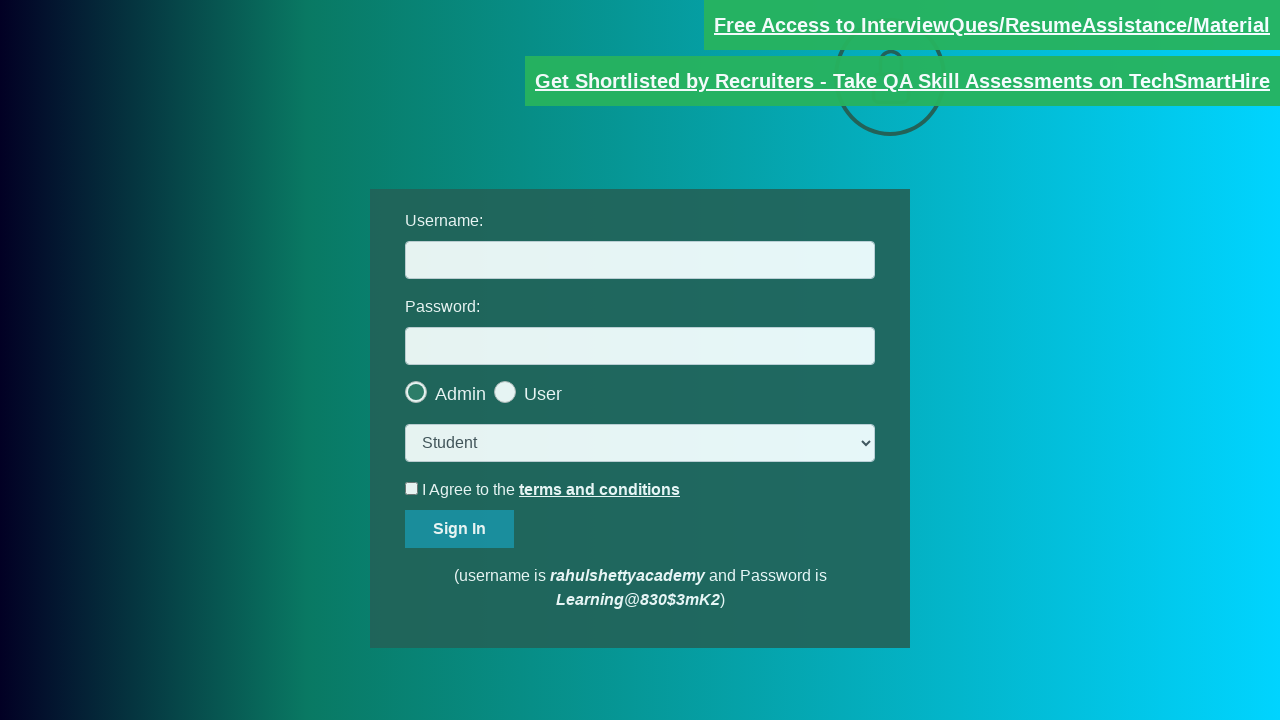

Filled username field with extracted domain: rahulshettyacademy.com on #username
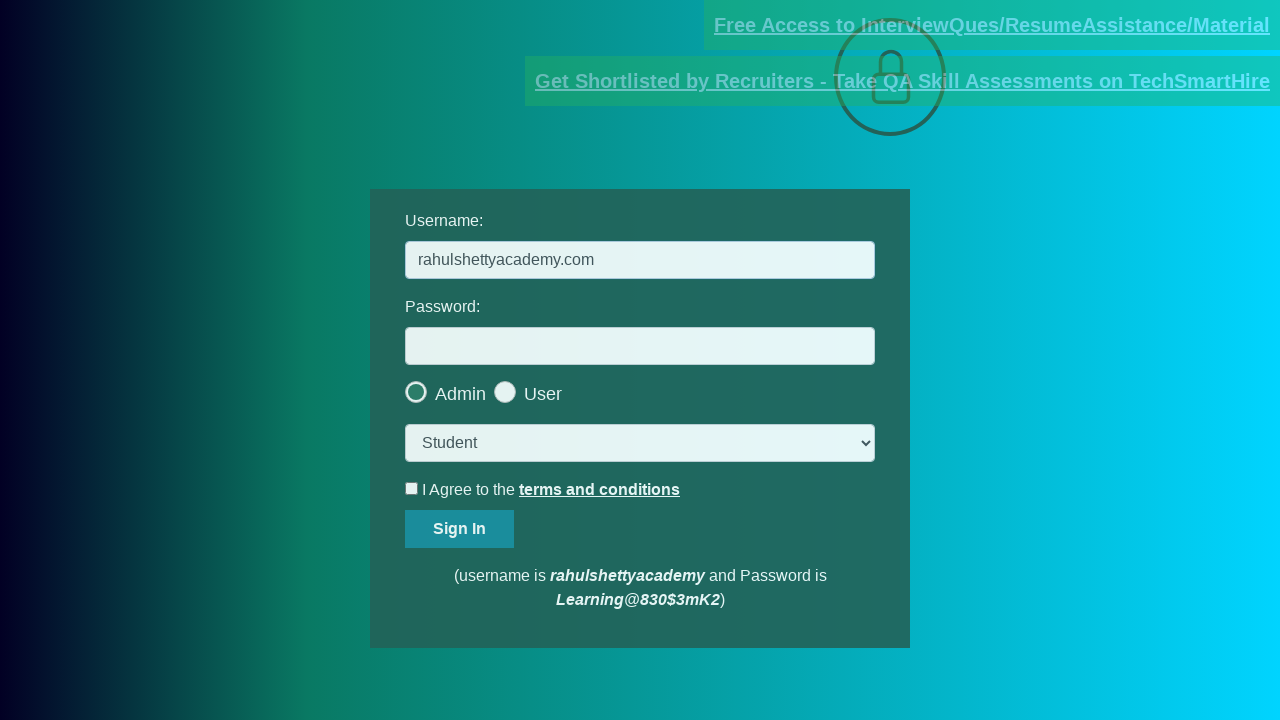

Pressed Tab to move focus from username field
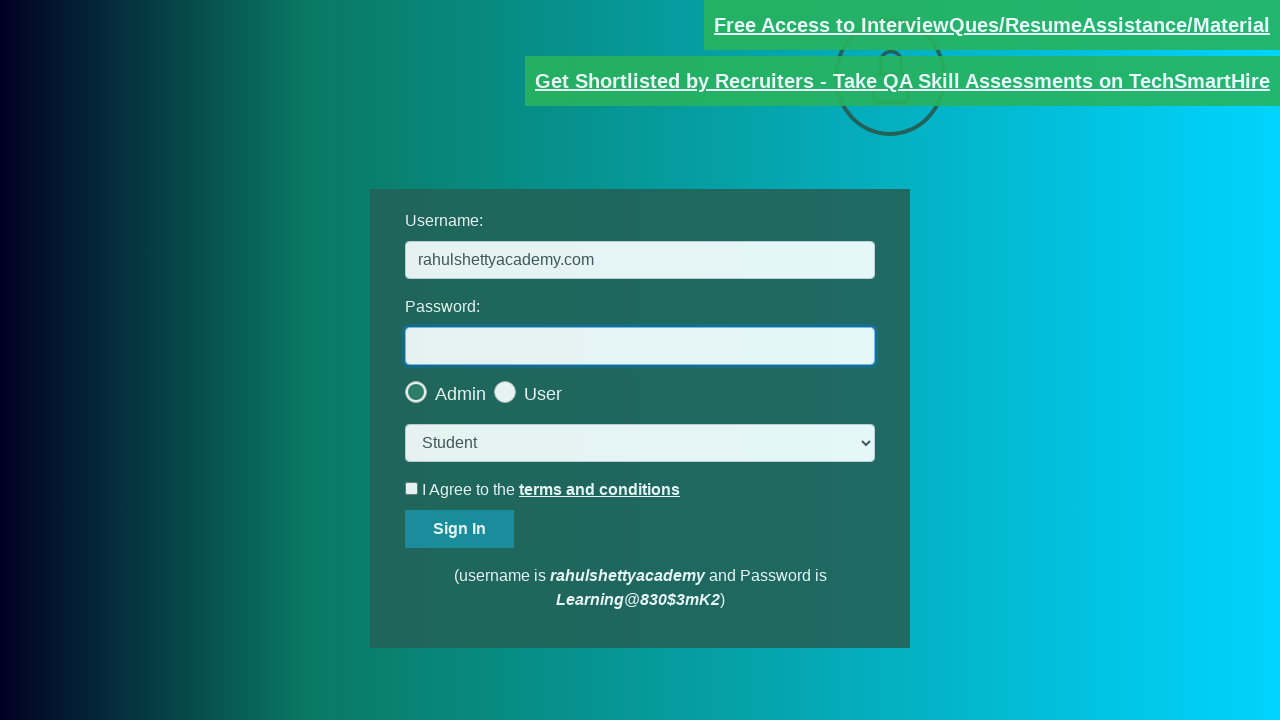

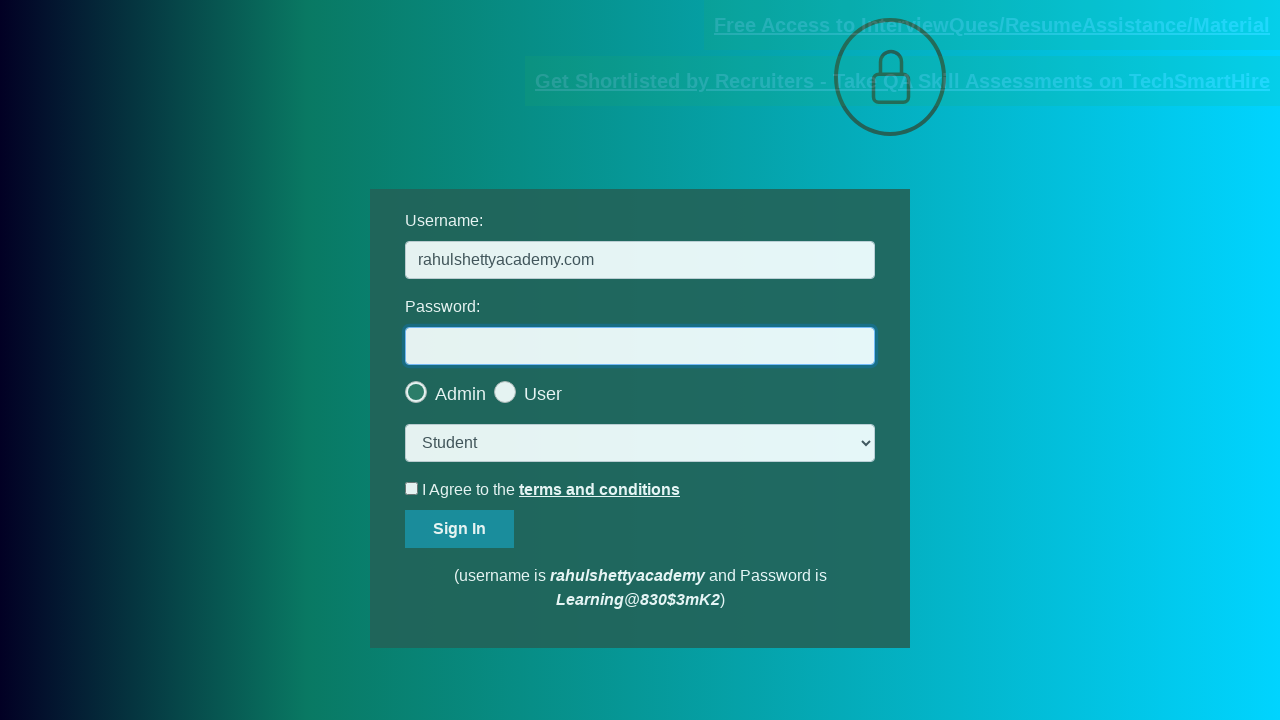